Tests React Semantic UI searchable dropdown by typing and selecting countries

Starting URL: https://react.semantic-ui.com/maximize/dropdown-example-search-selection/

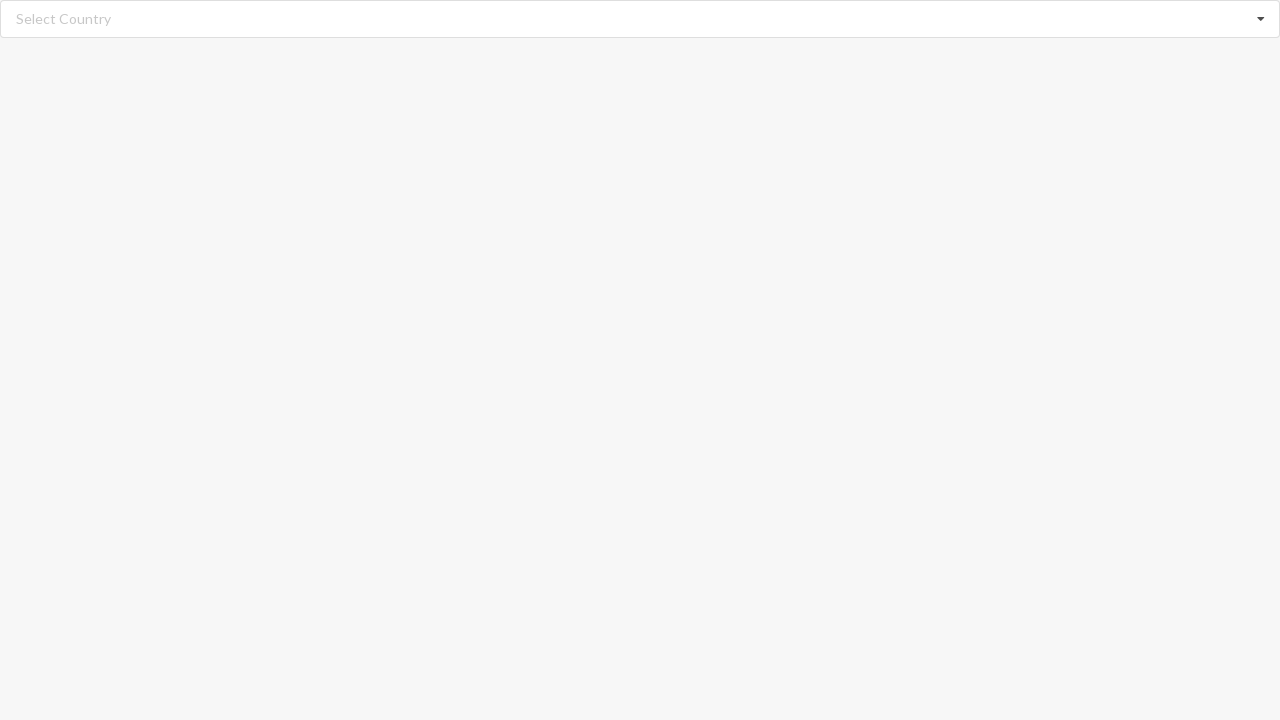

Clicked search input to open dropdown at (641, 19) on input.search
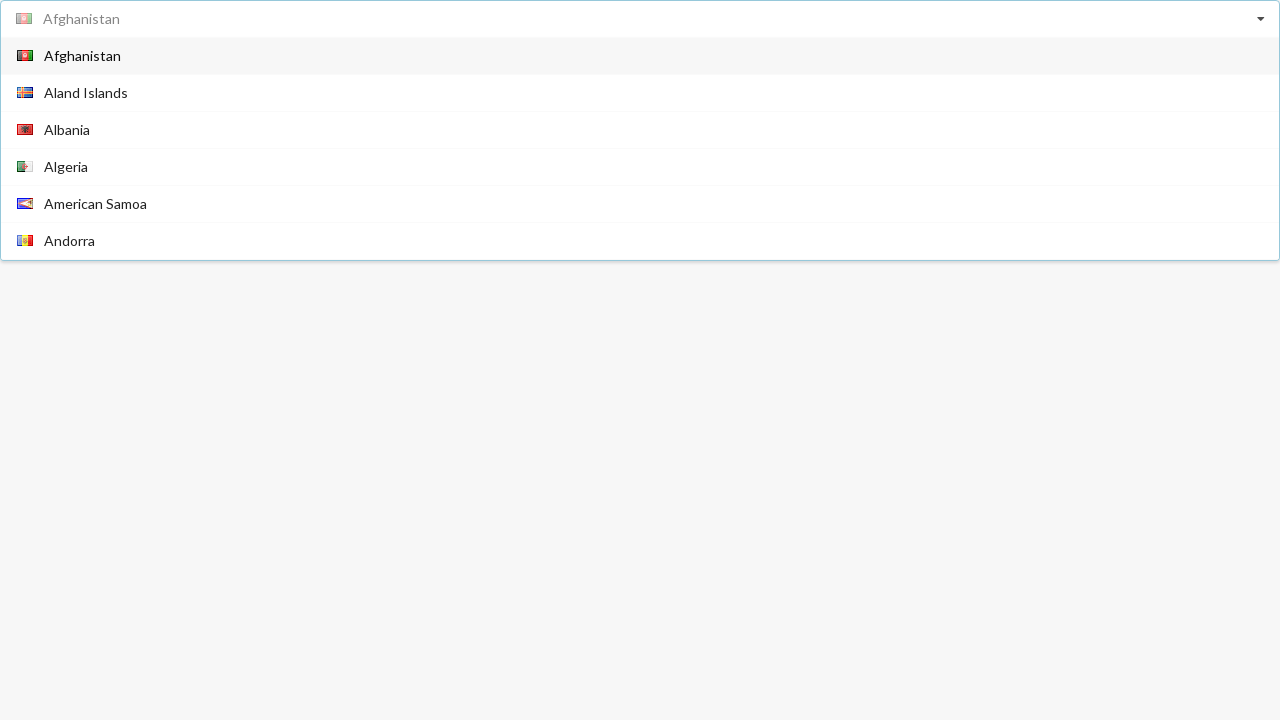

Dropdown items loaded
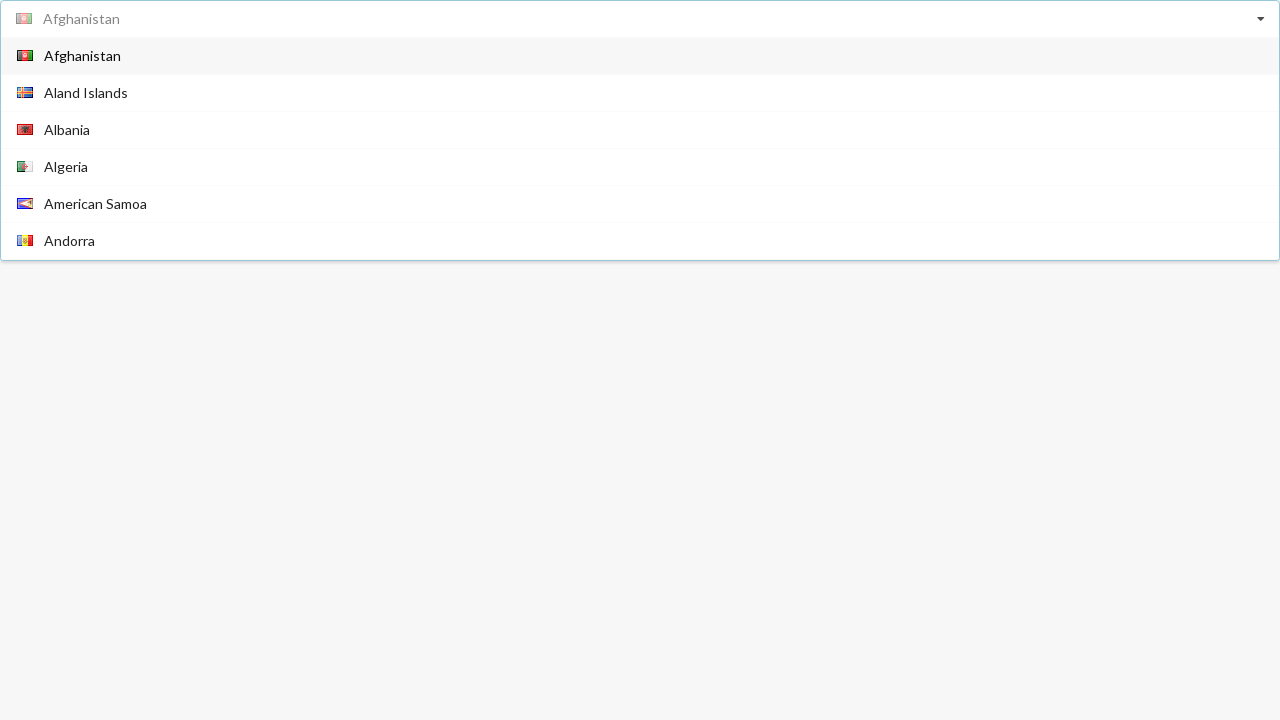

Selected 'Aland Islands' from dropdown
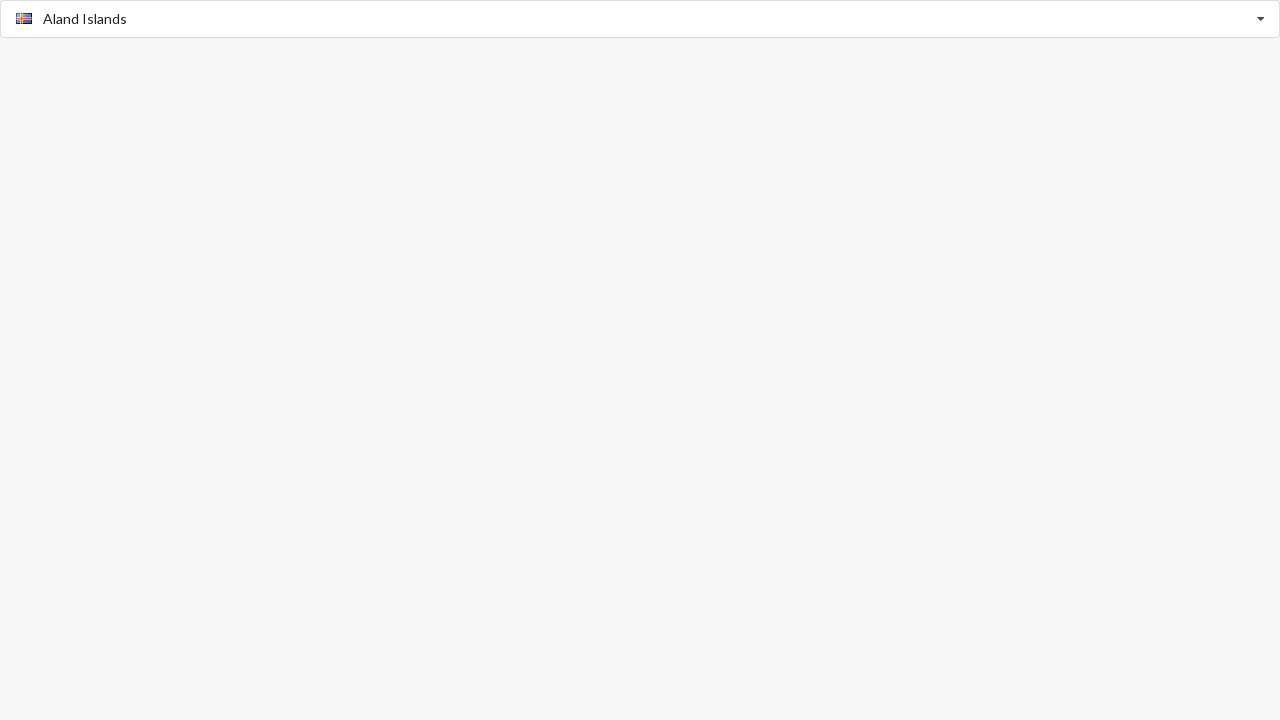

Clicked search input again to reopen dropdown at (641, 19) on input.search
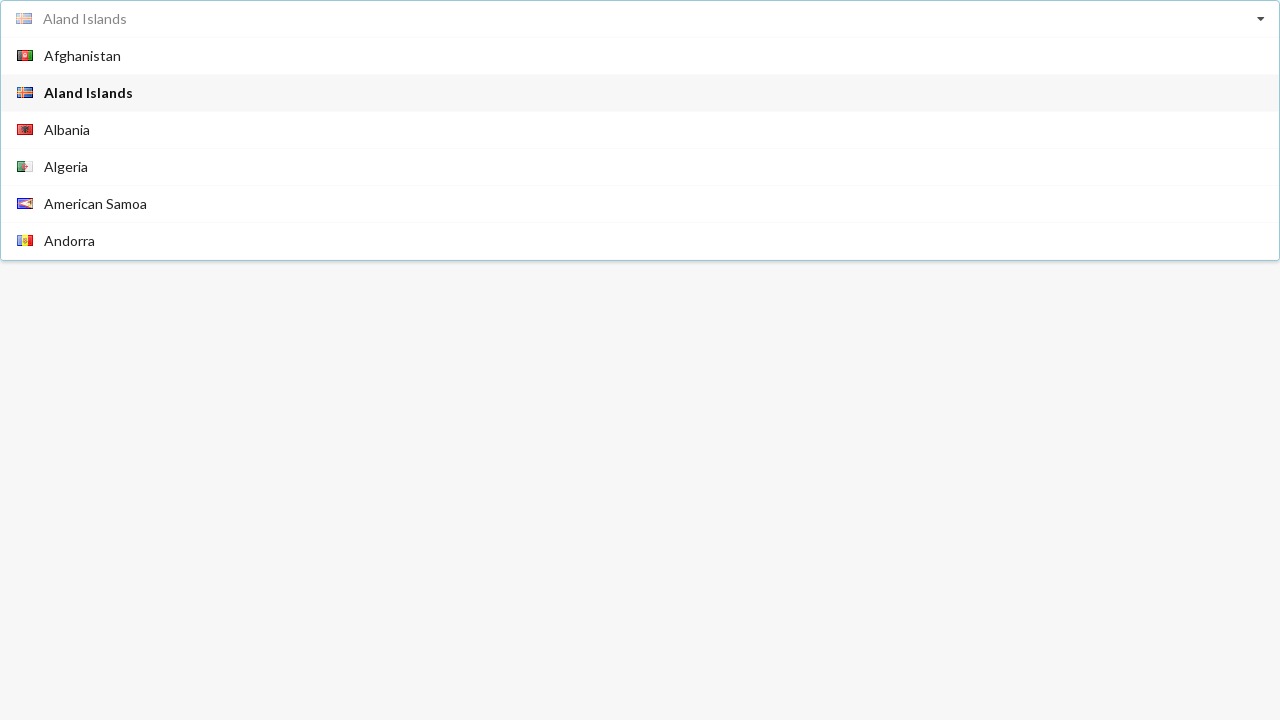

Dropdown items loaded again
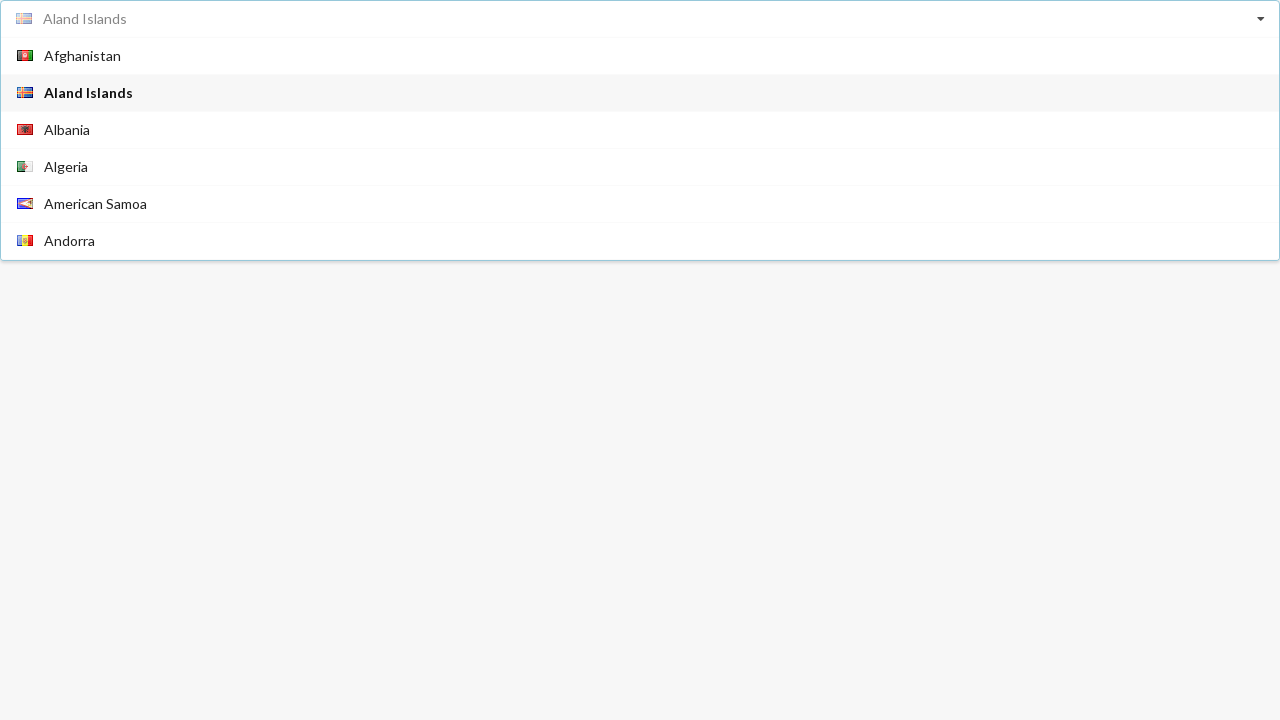

Selected 'Angola' from dropdown
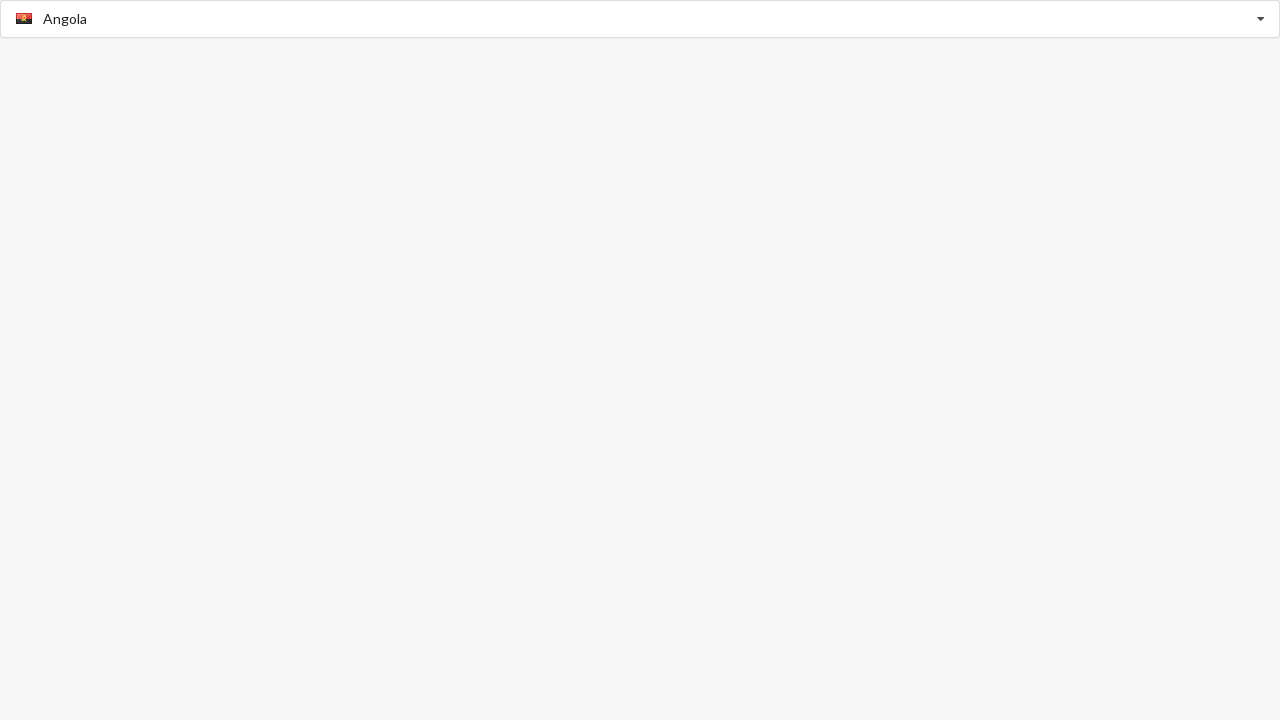

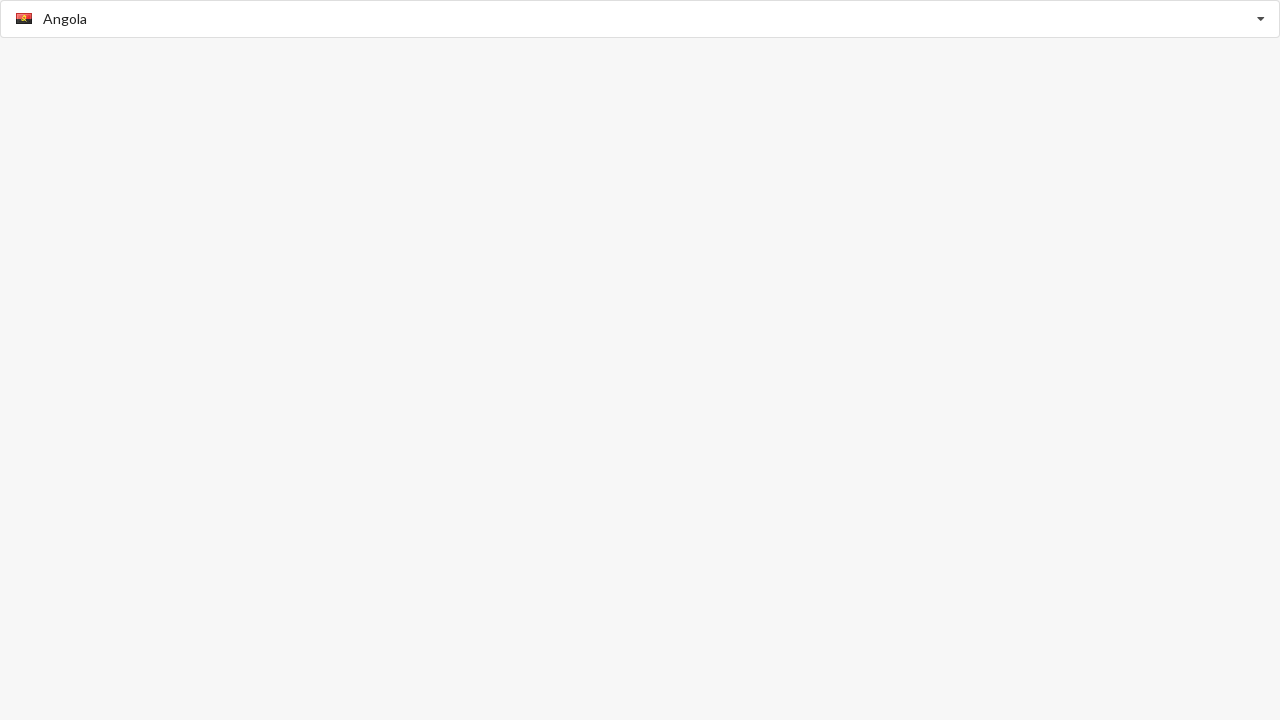